Tests the Python.org search functionality by searching for "pycon" and verifying results are returned

Starting URL: http://www.python.org

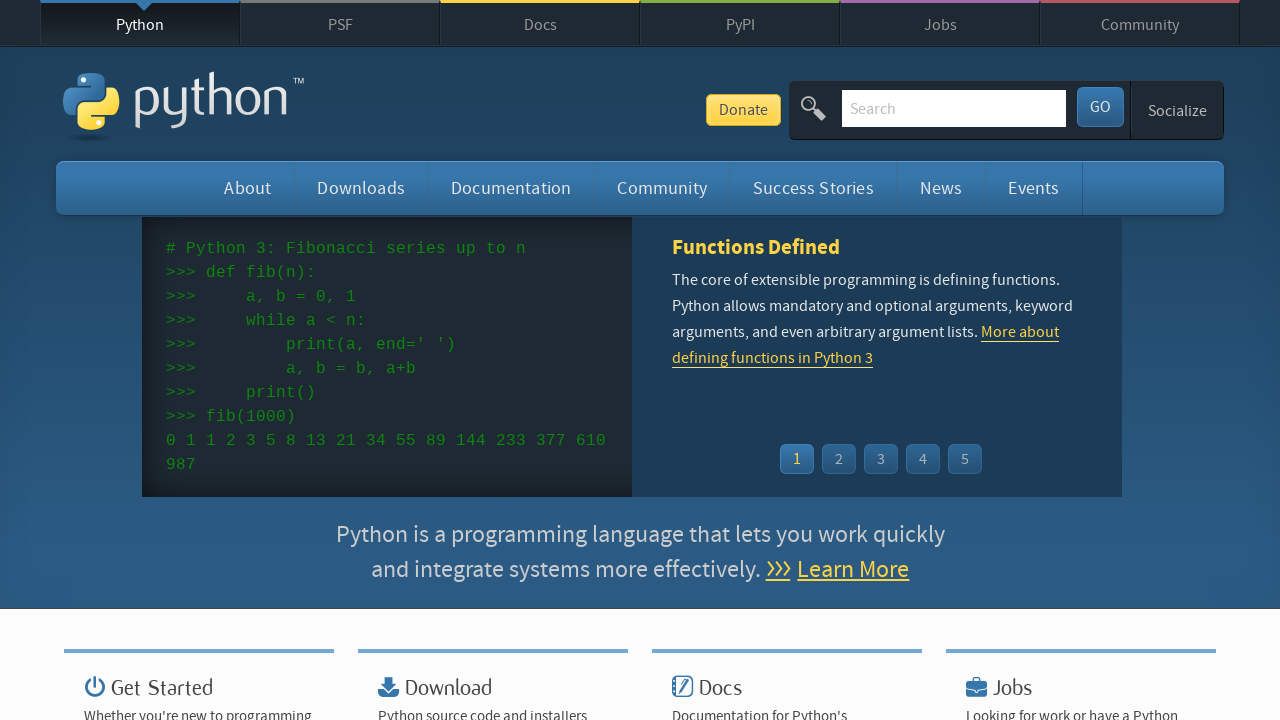

Verified 'Python' is in the page title
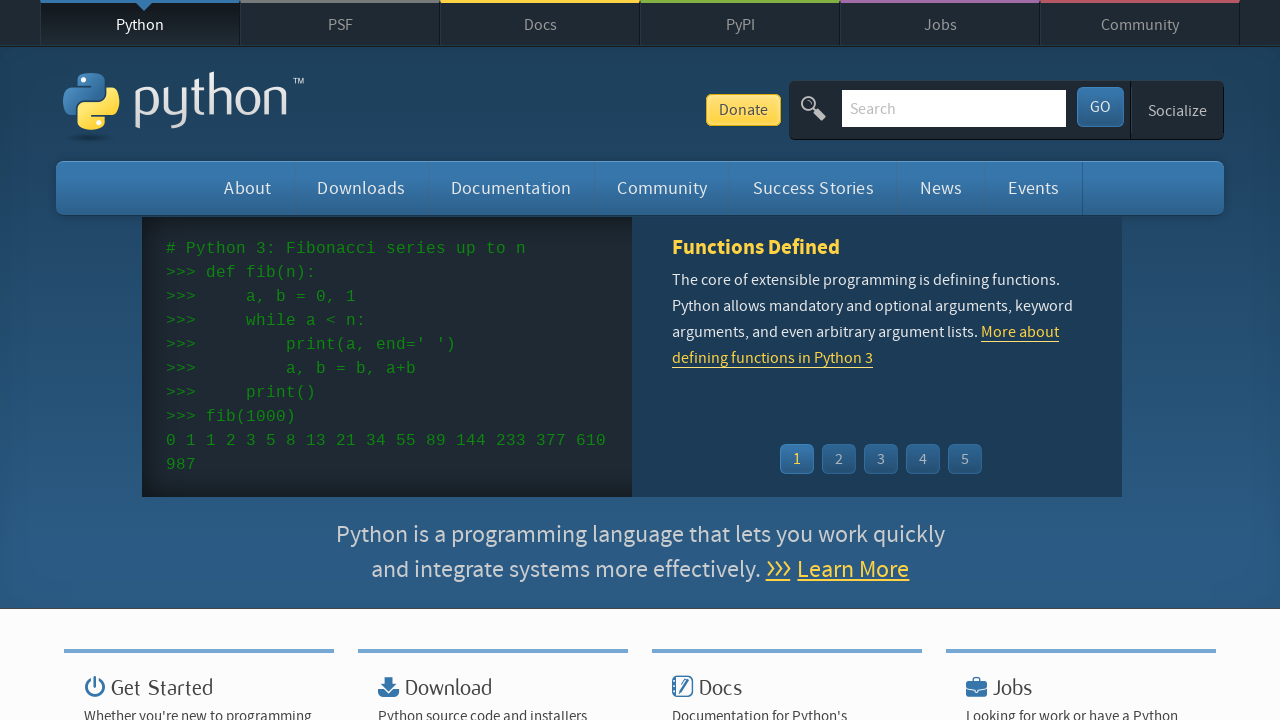

Filled search box with 'pycon' on input[name='q']
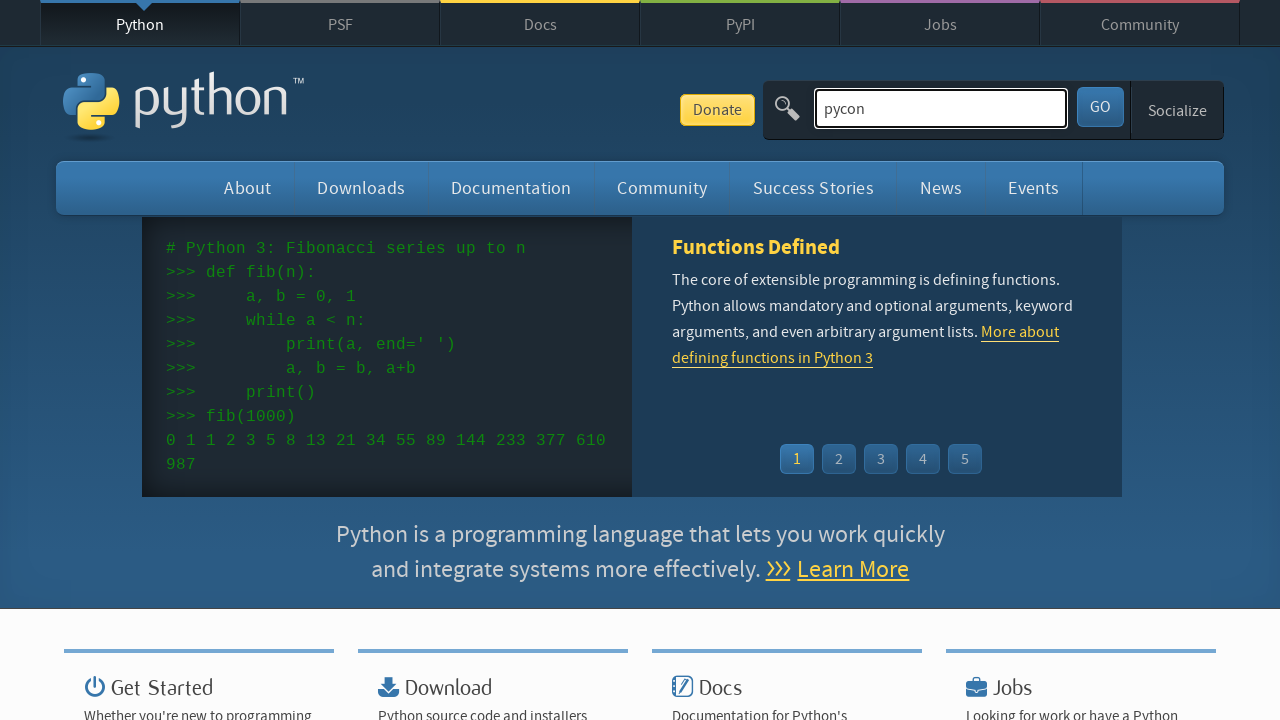

Pressed Enter to submit search for 'pycon' on input[name='q']
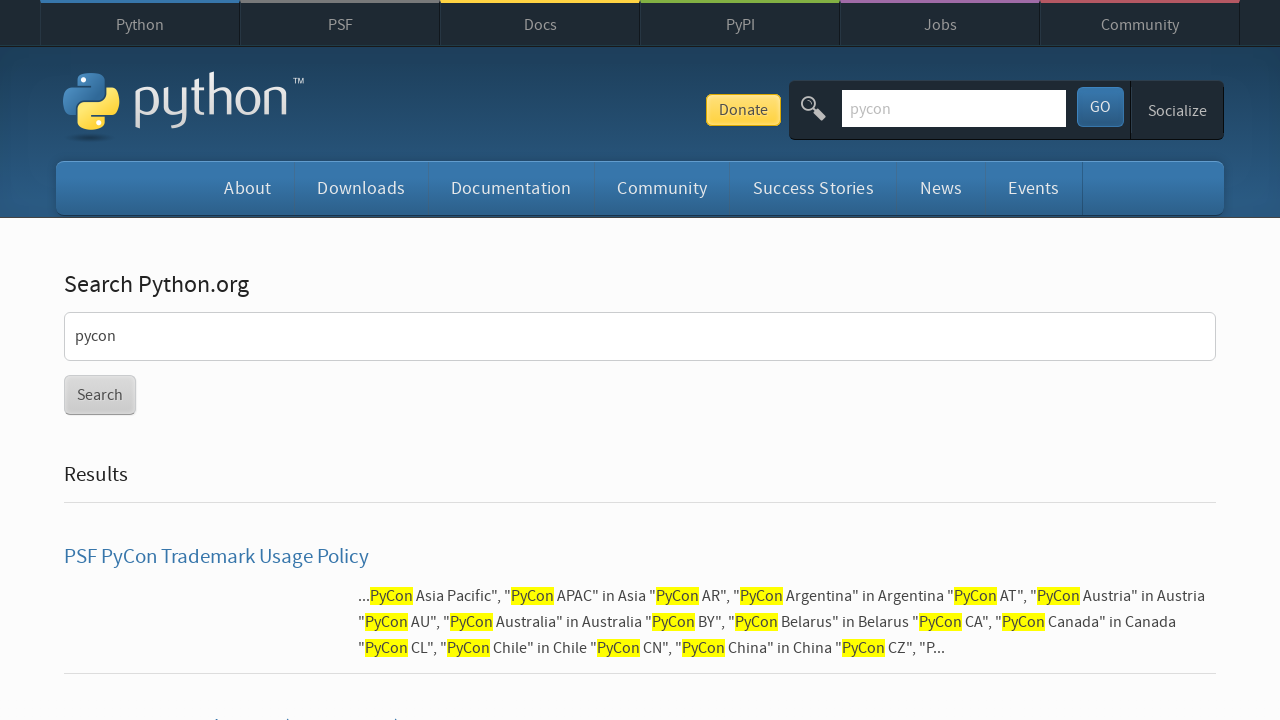

Waited for network idle - page load complete
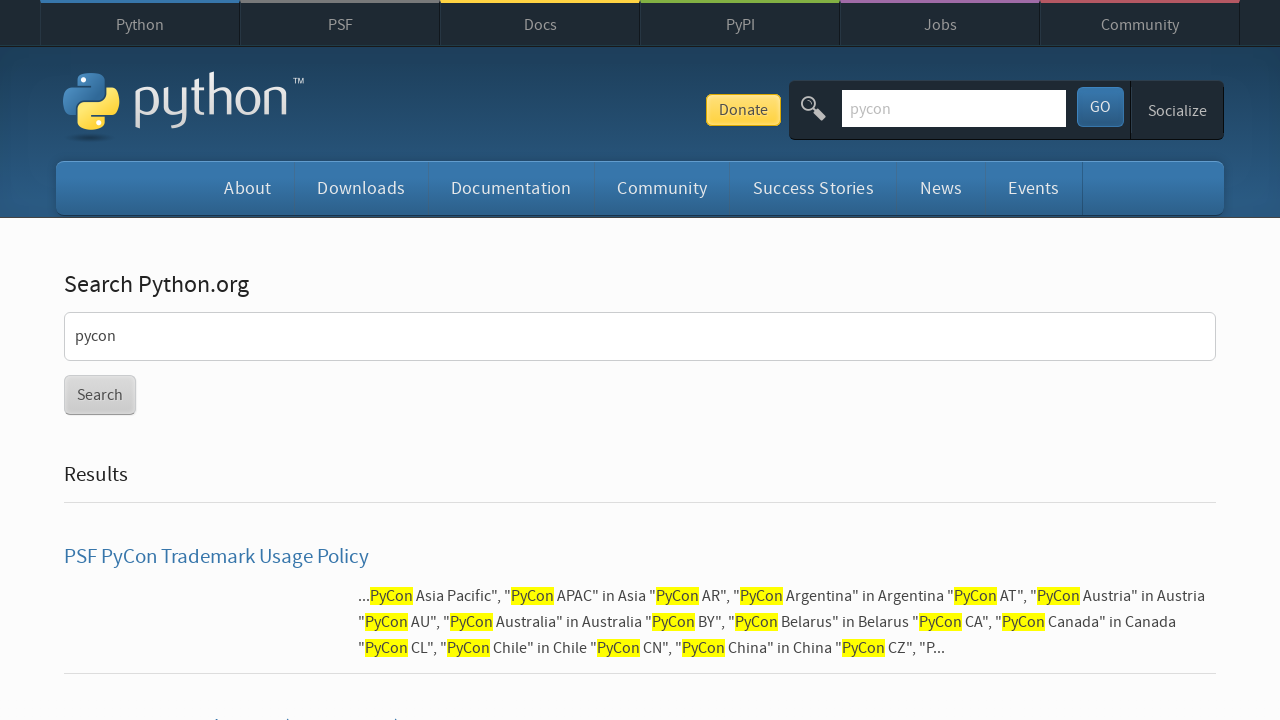

Verified search returned results for 'pycon'
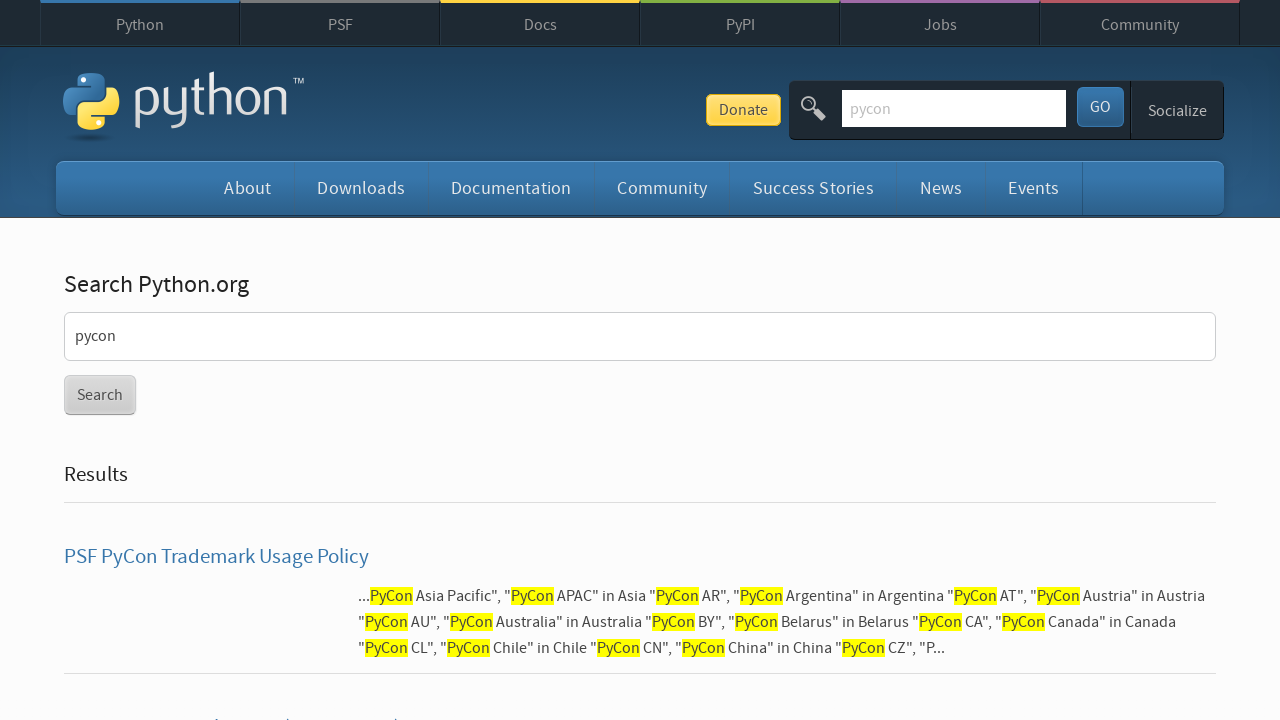

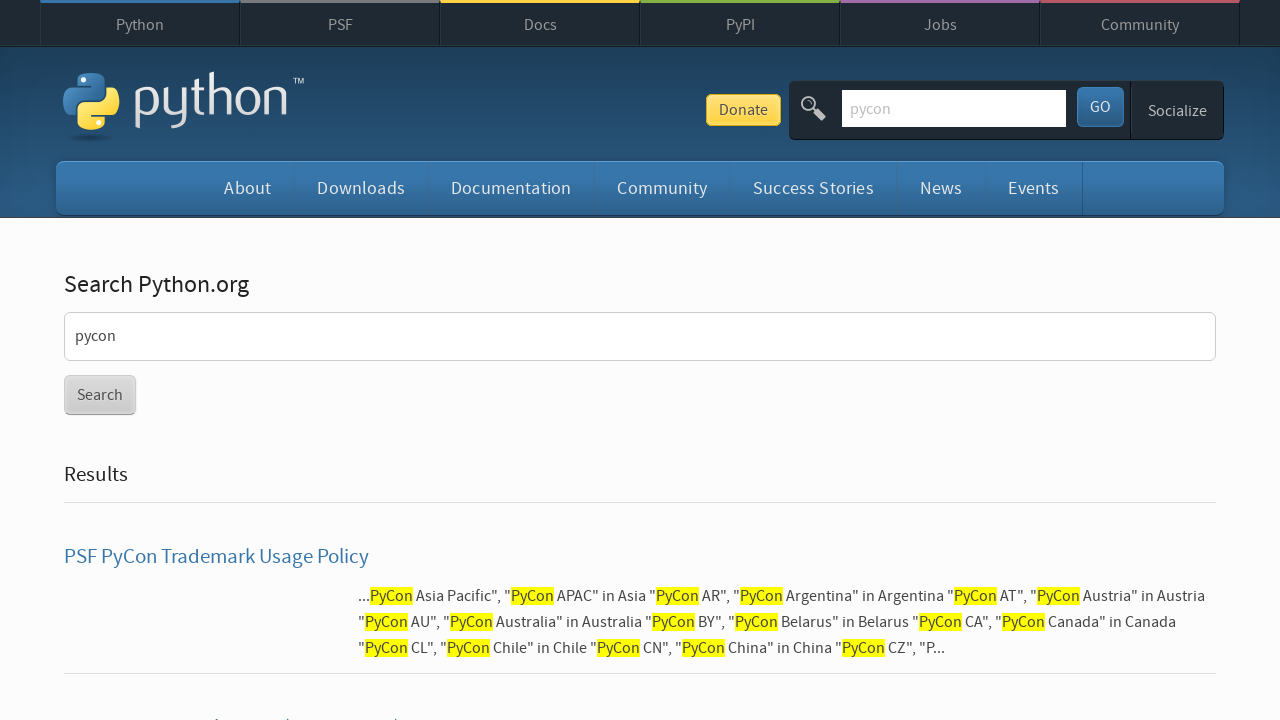